Smoke test verifying home page loads with basic elements like logo and navigation menu

Starting URL: https://automationexercise.com/

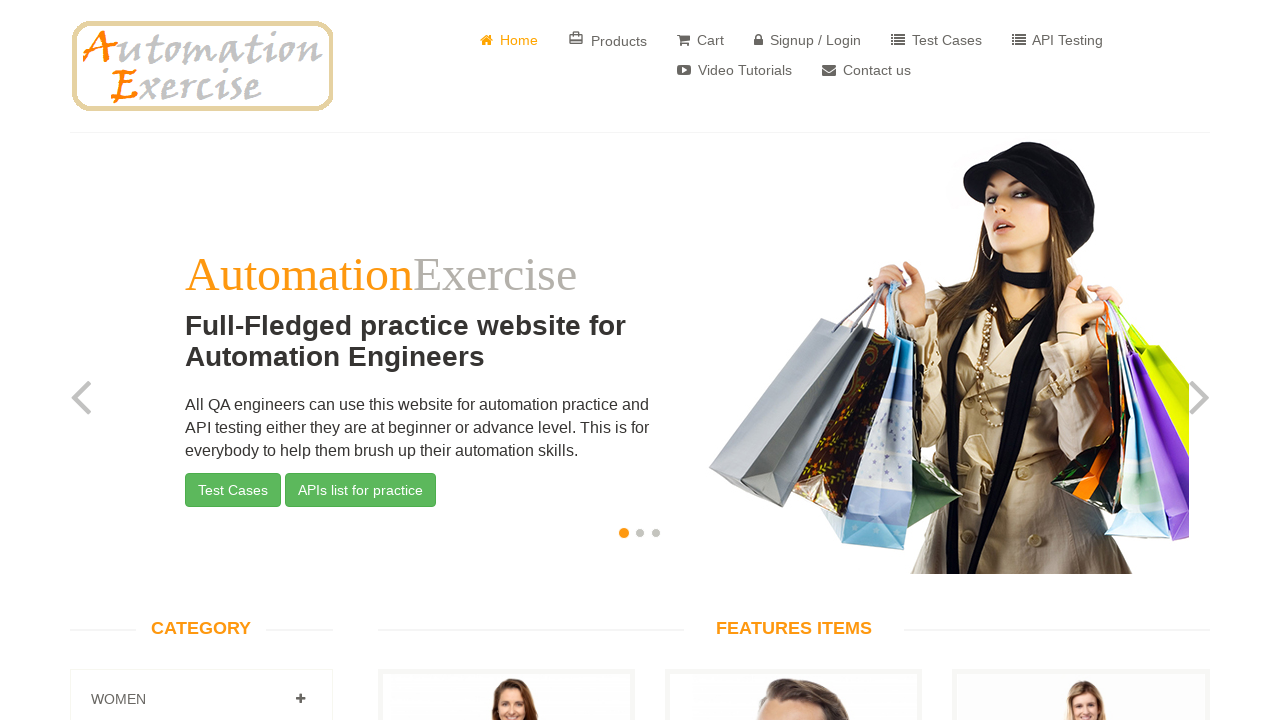

Page body loaded successfully
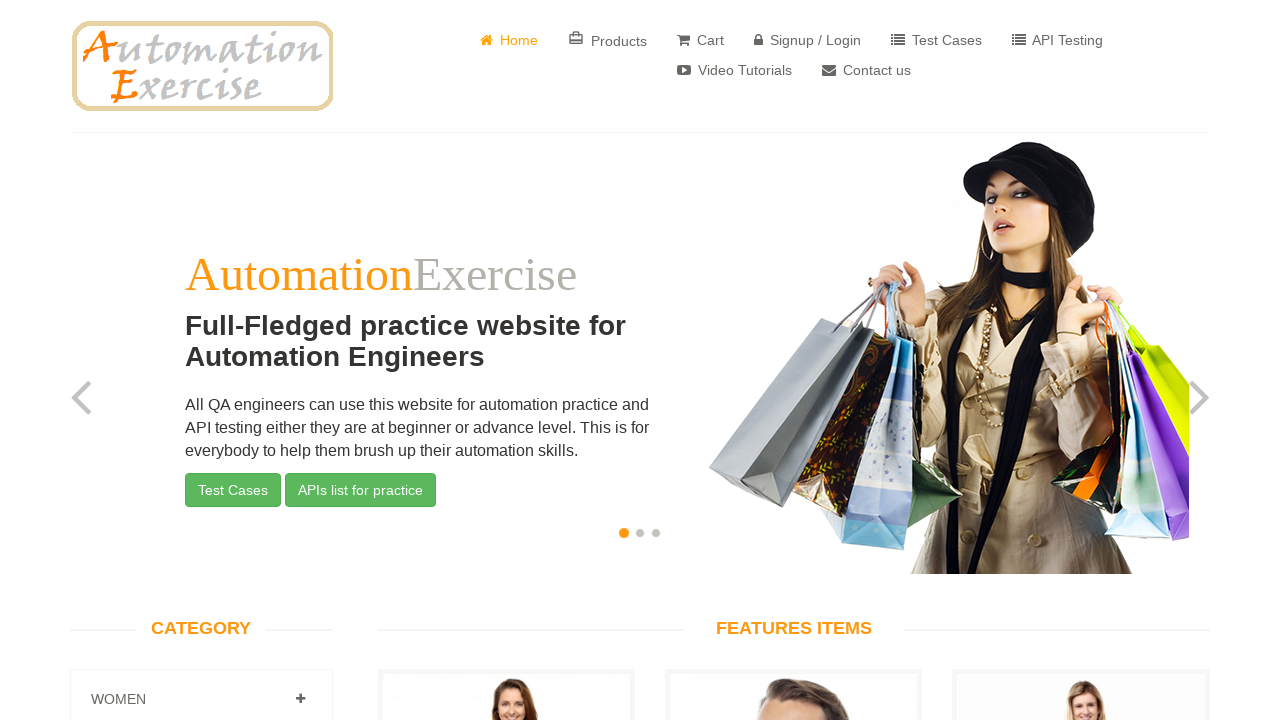

Located logo element
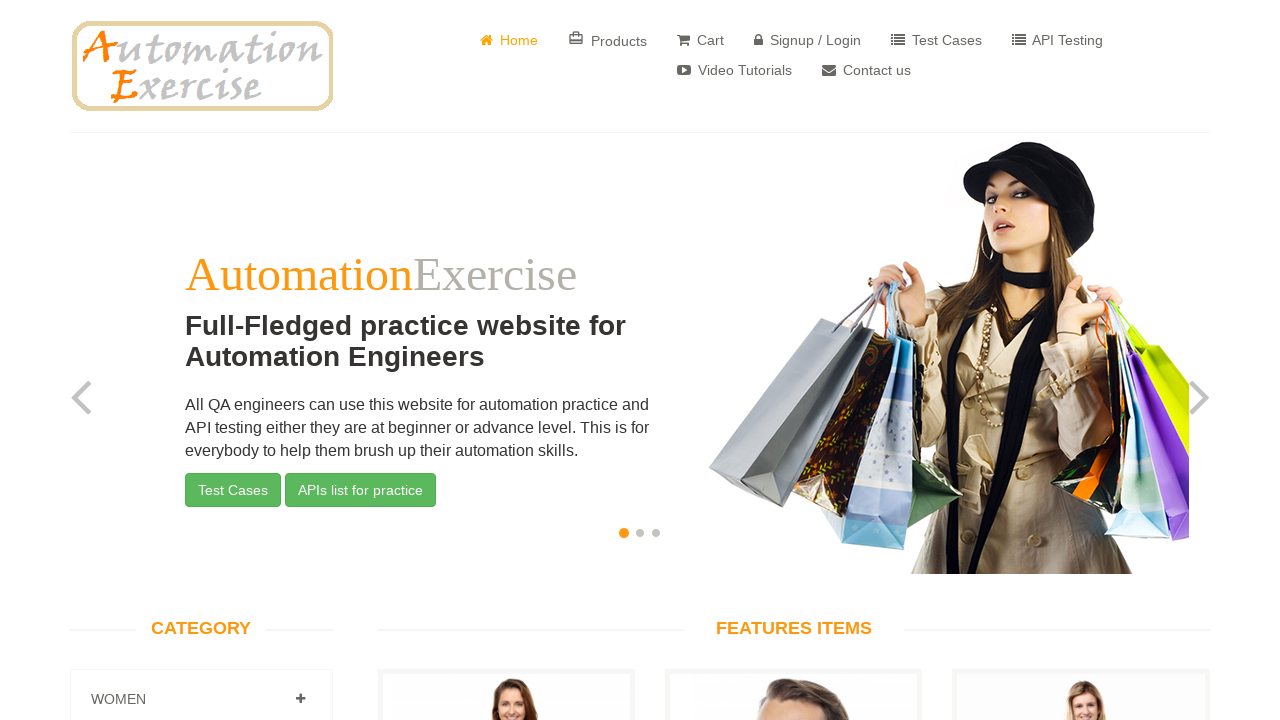

Verified logo is visible
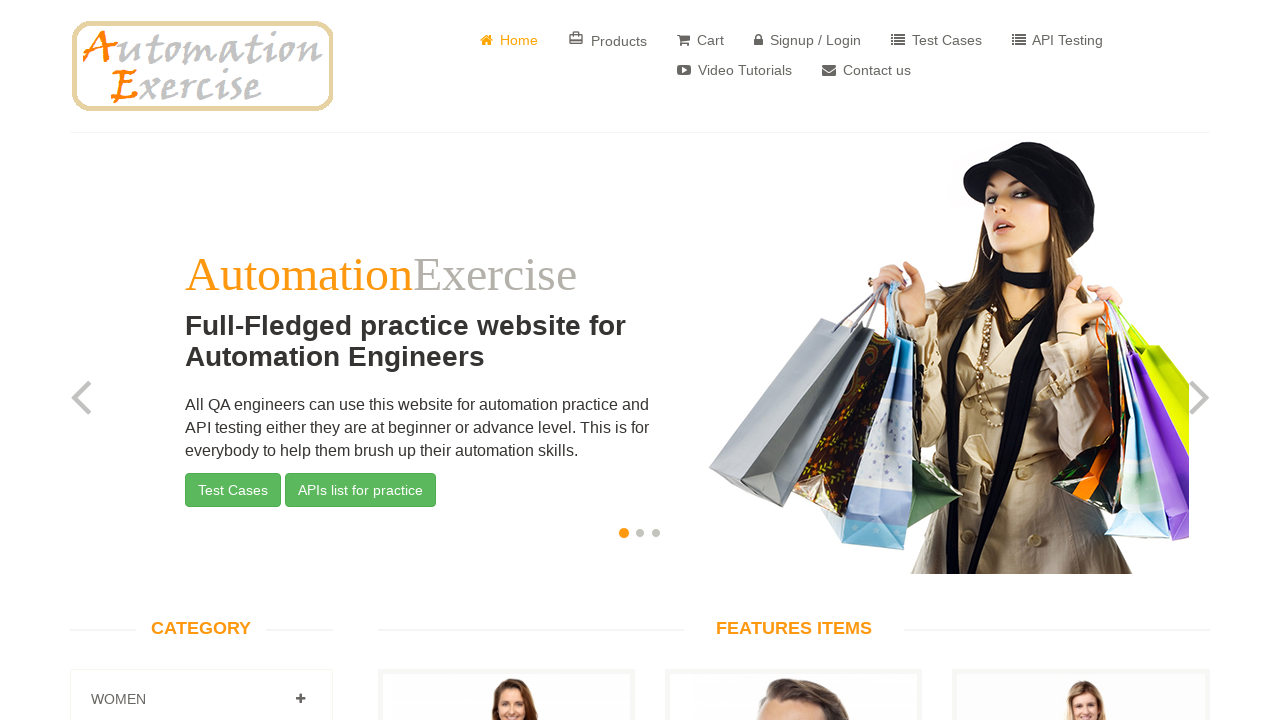

Located navigation menu element
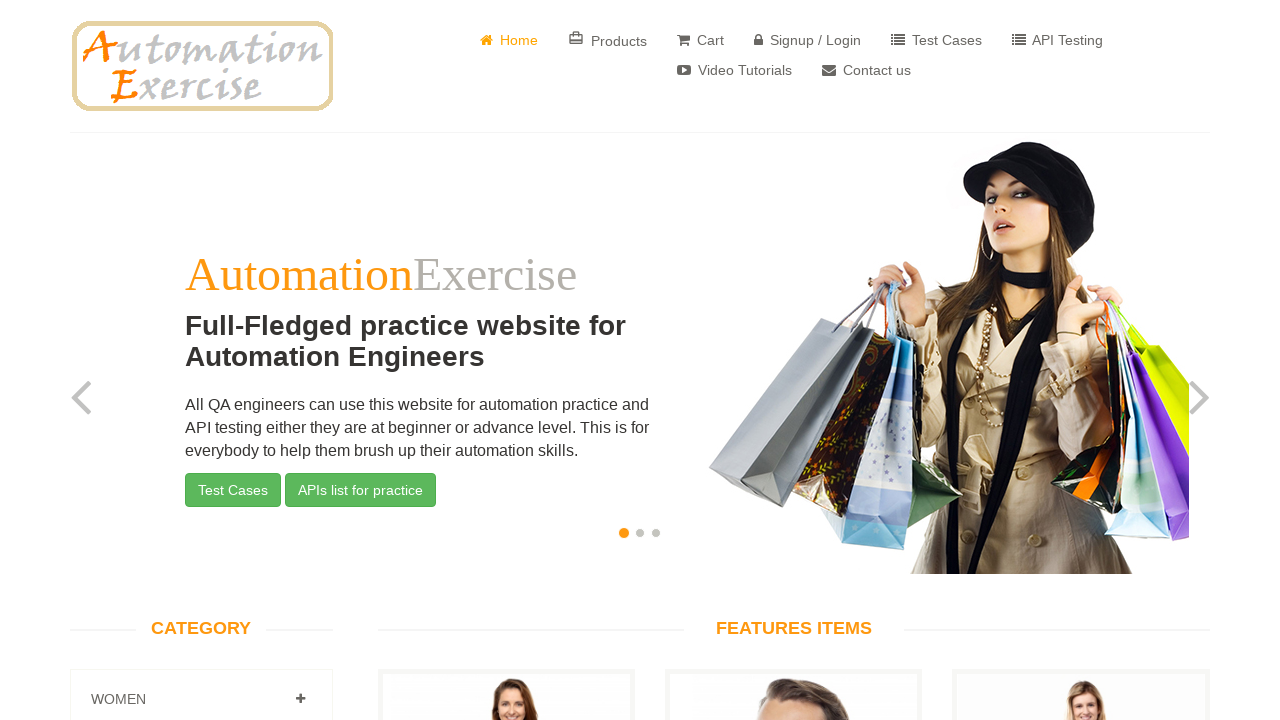

Verified navigation menu is visible
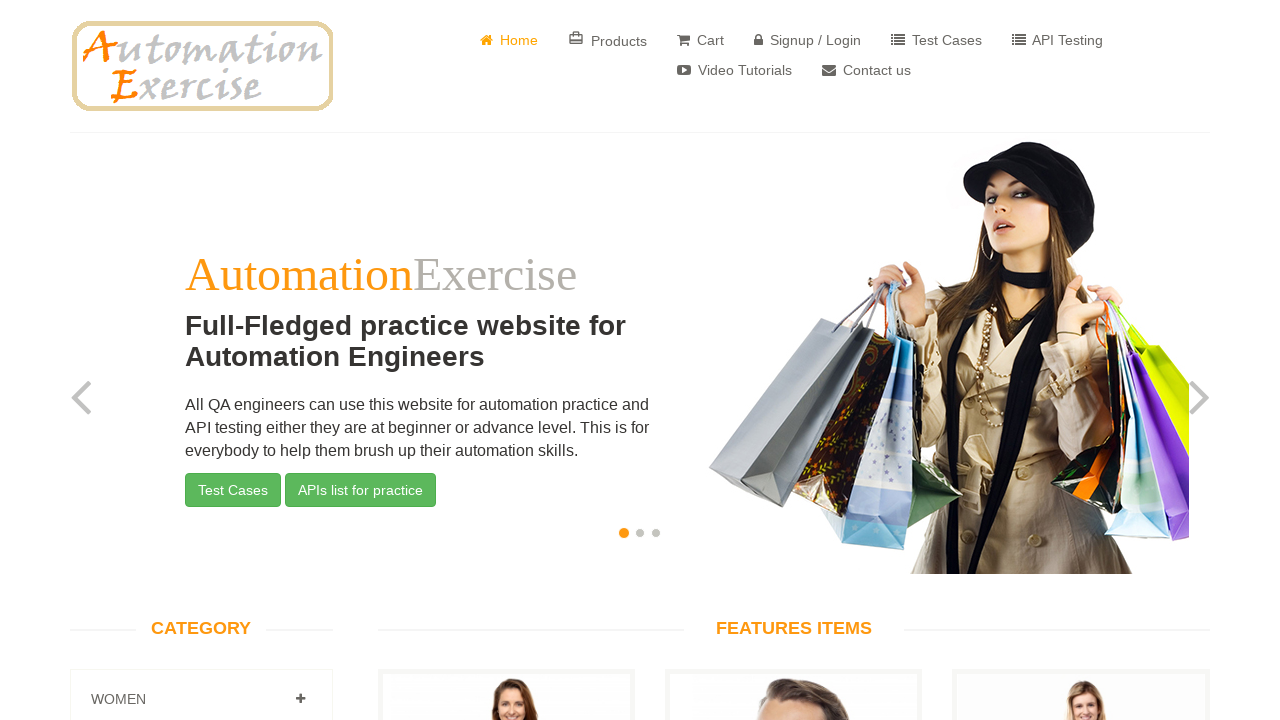

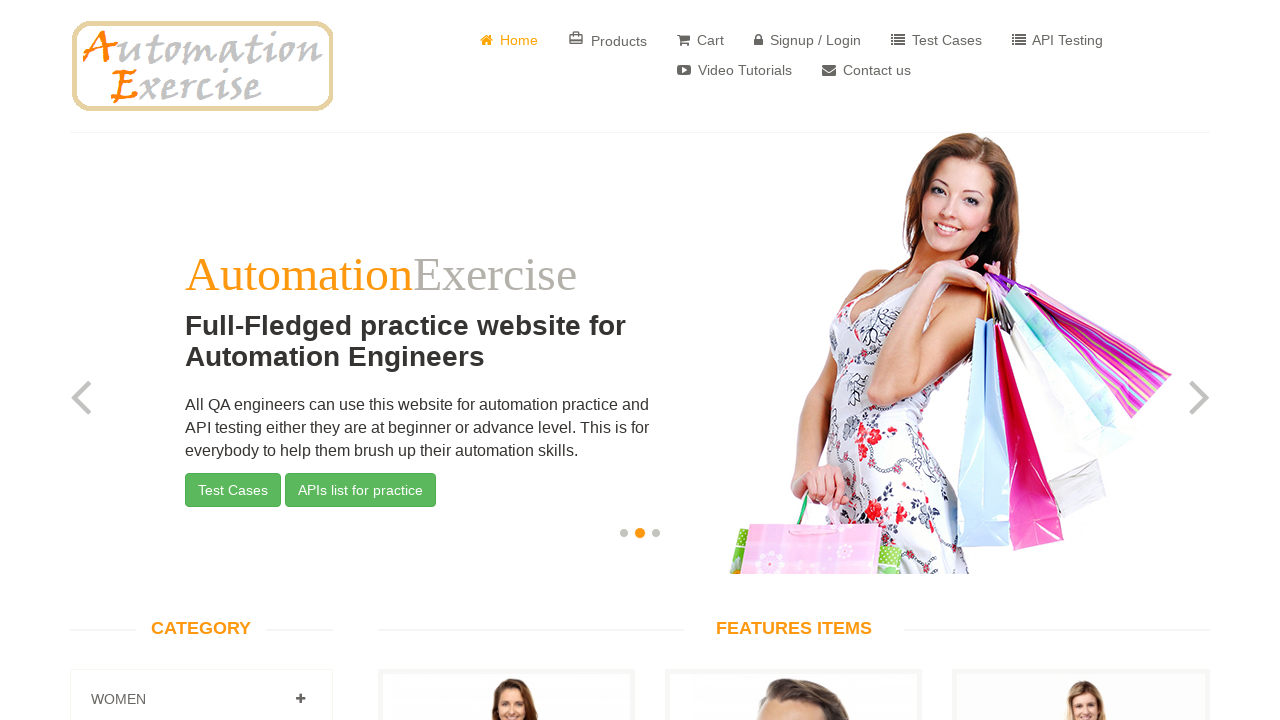